Tests the Python.org search functionality by entering a search query "pycon" and verifying results are found

Starting URL: http://www.python.org

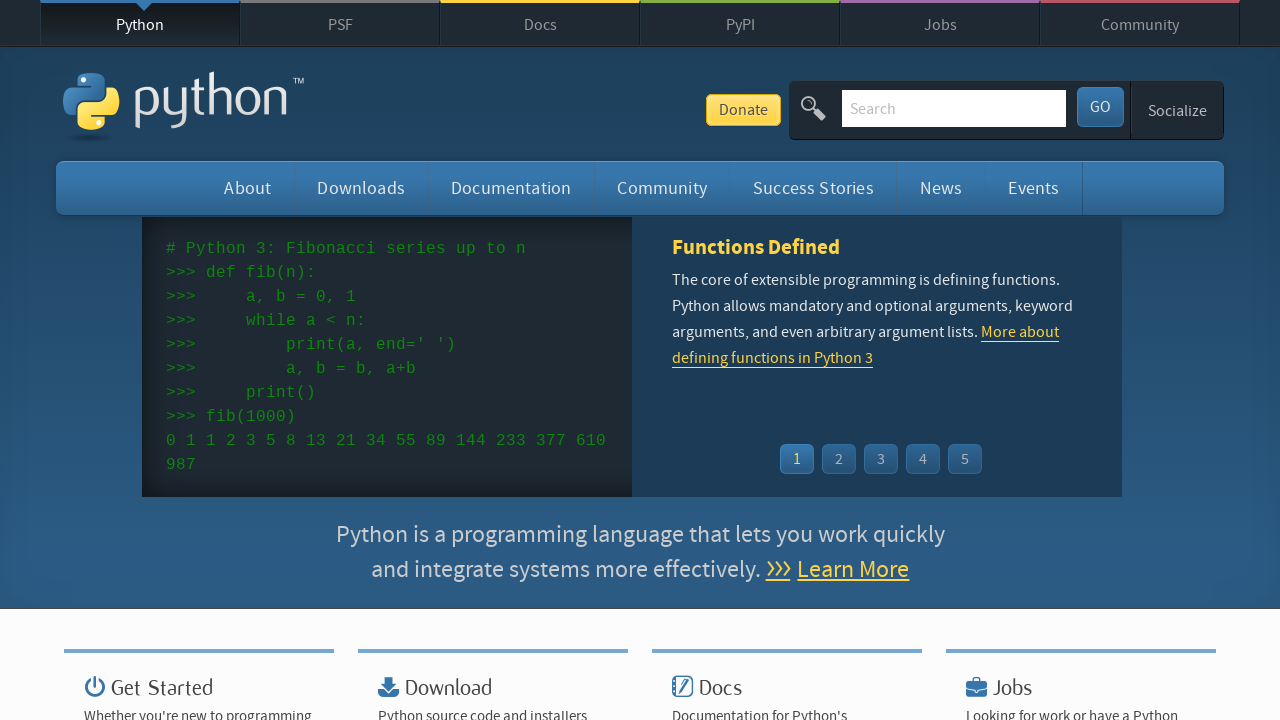

Verified page title contains 'Python'
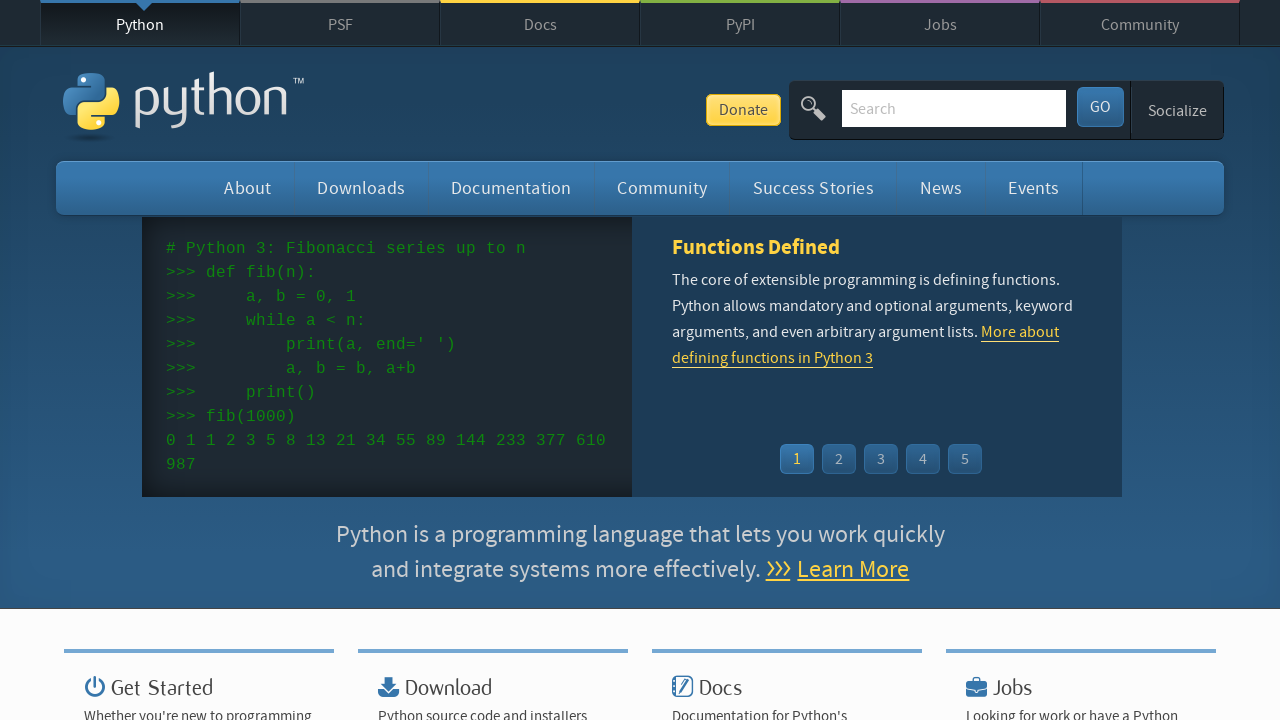

Filled search box with 'pycon' query on input[name='q']
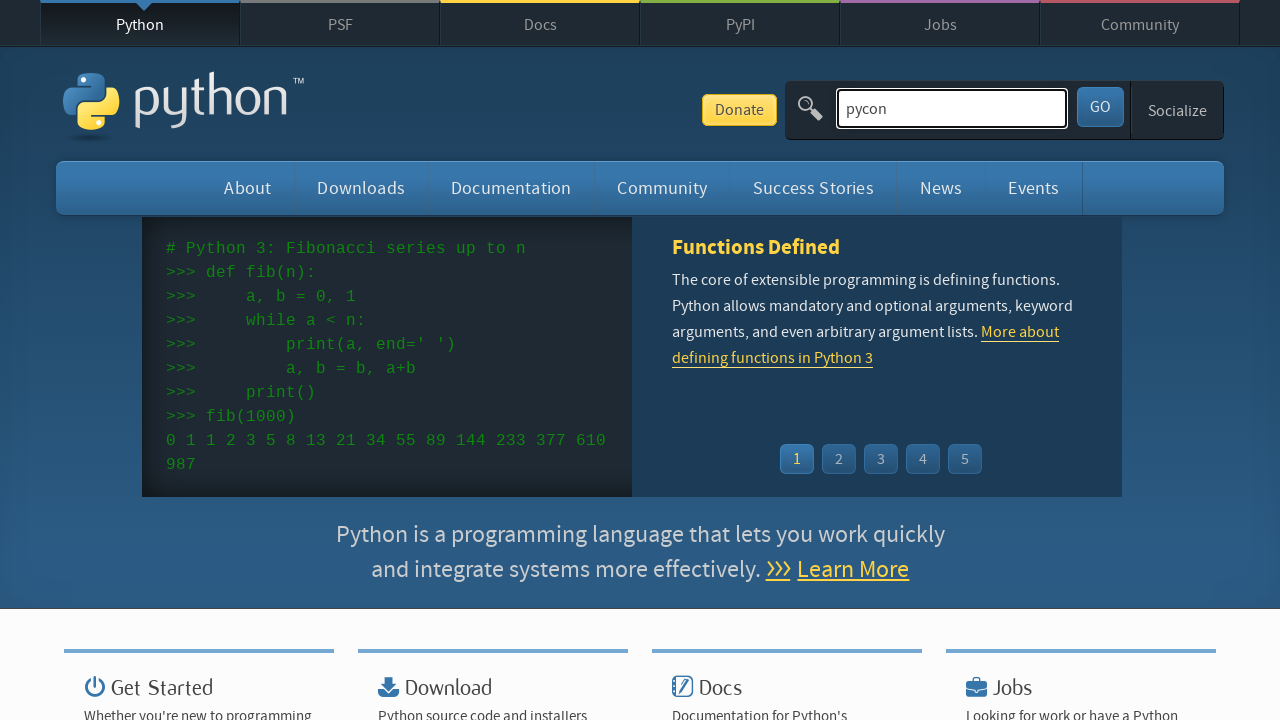

Submitted search by pressing Enter on input[name='q']
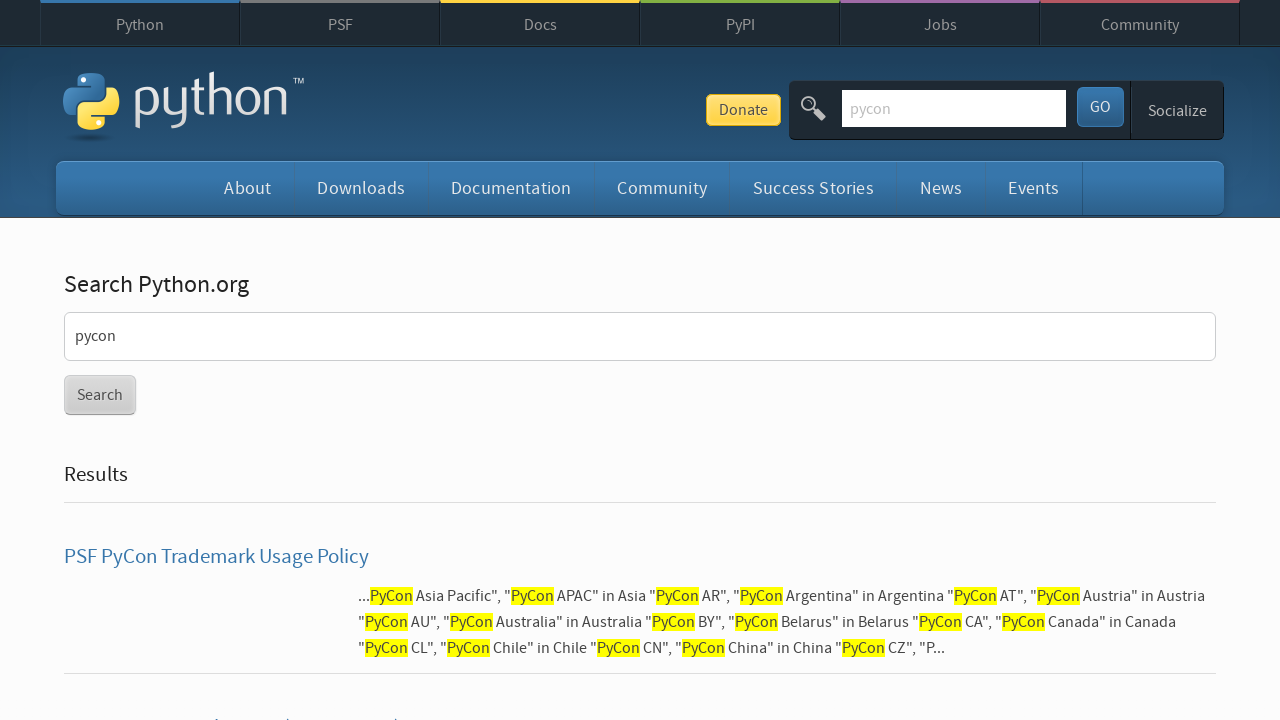

Waited for page to reach networkidle state
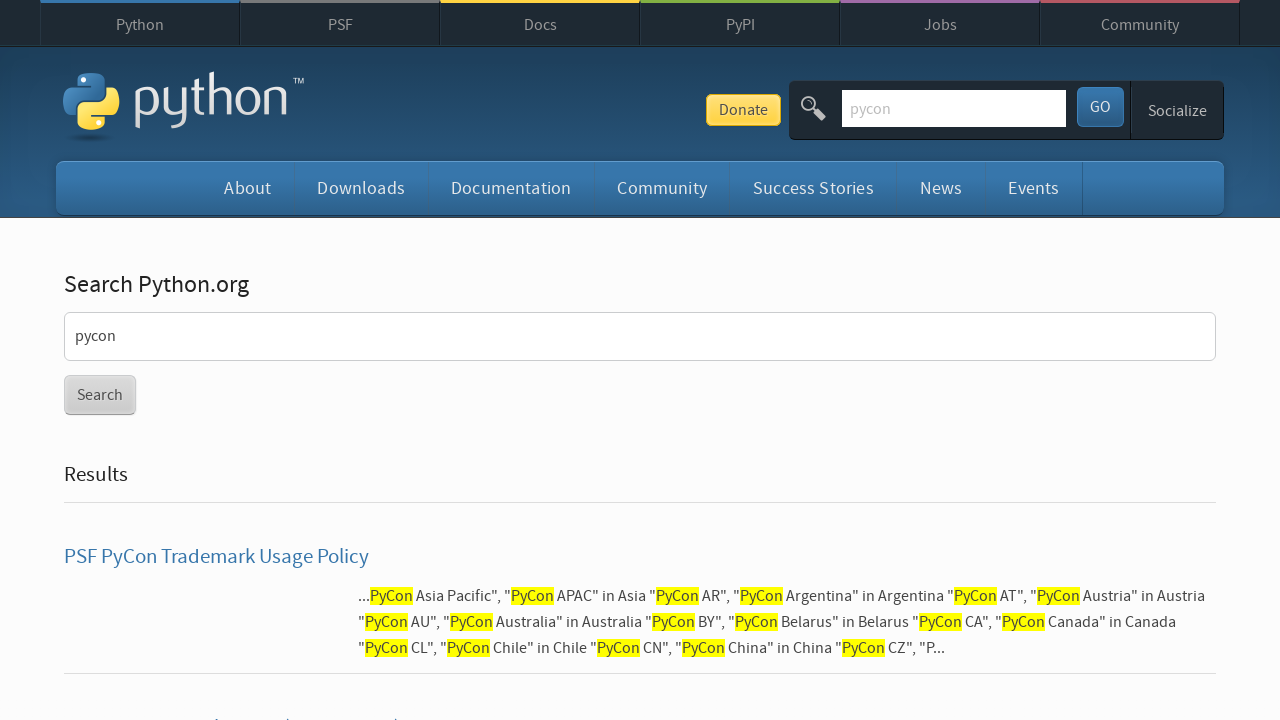

Verified search results were found (no 'No results found' message)
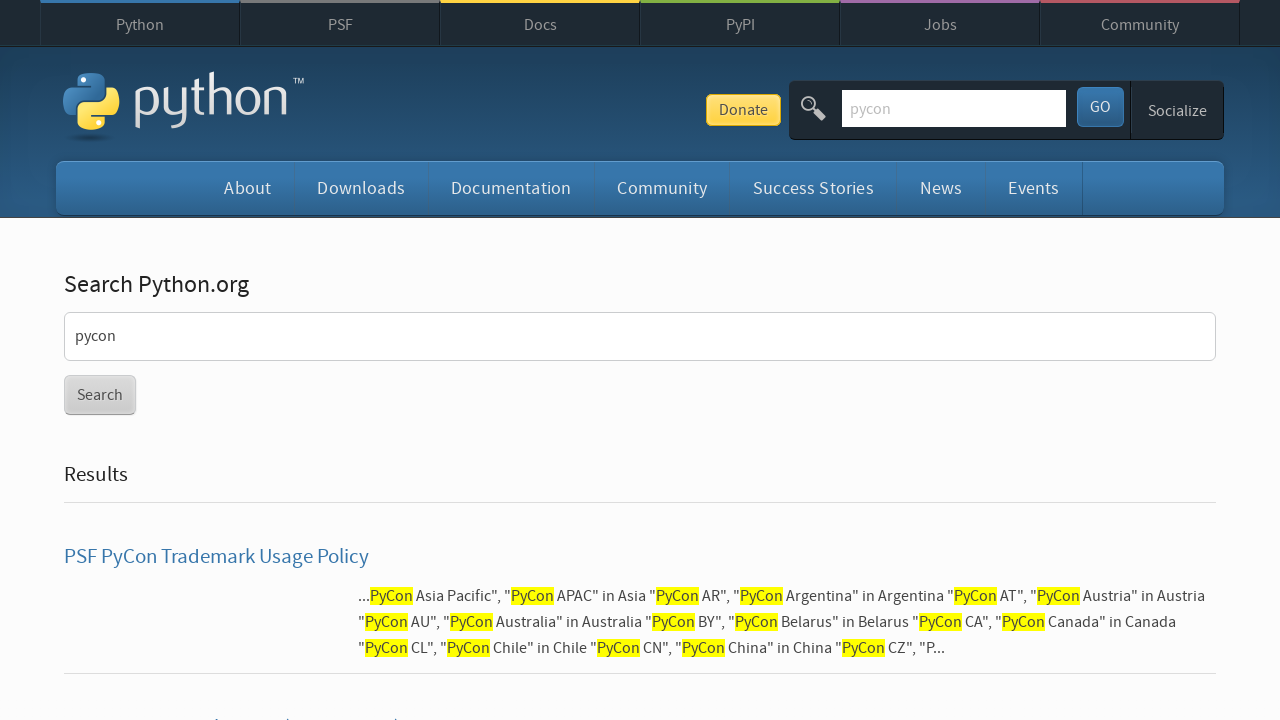

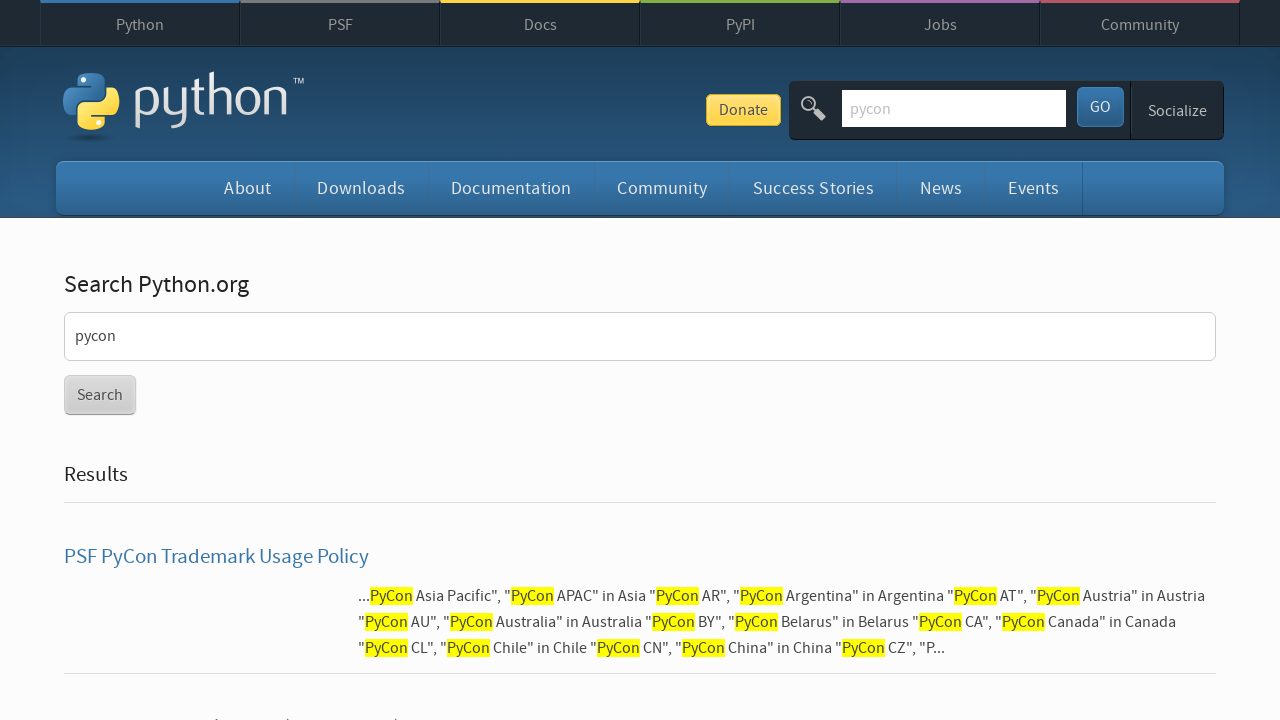